Tests Python.org search functionality by entering "pycon" in the search box and submitting the search

Starting URL: http://www.python.org

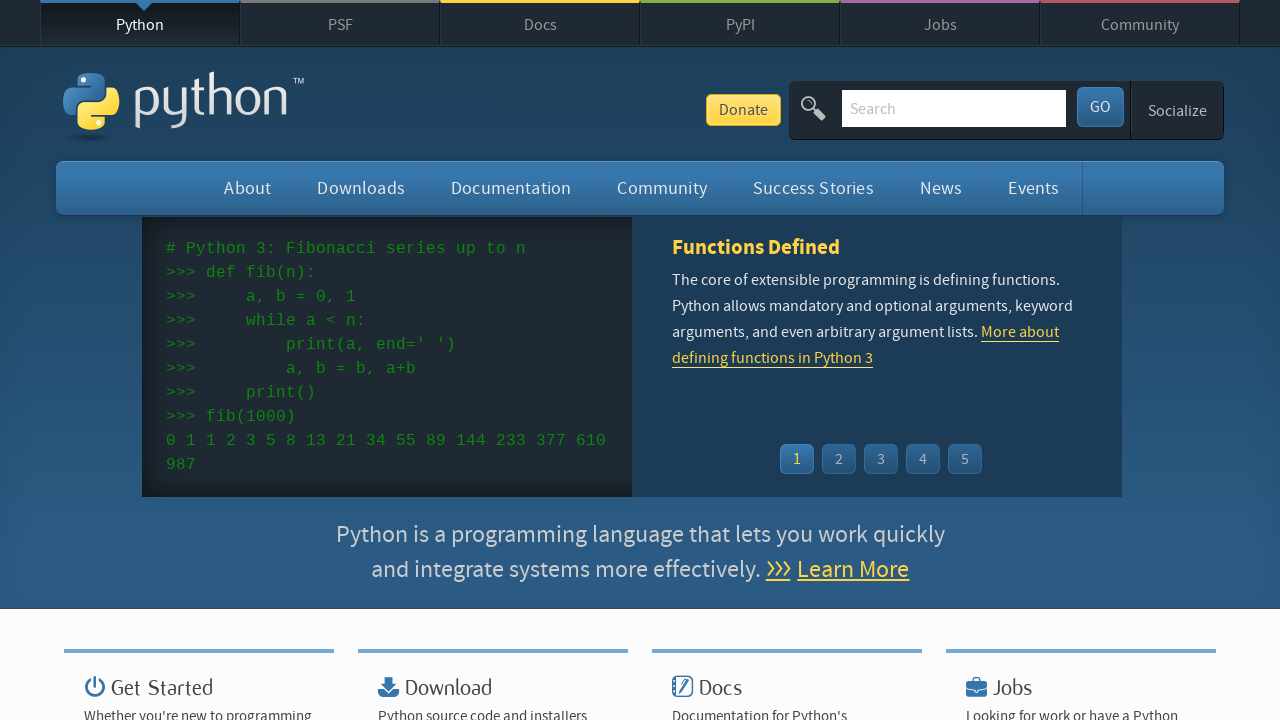

Cleared the search input field on input[name='q']
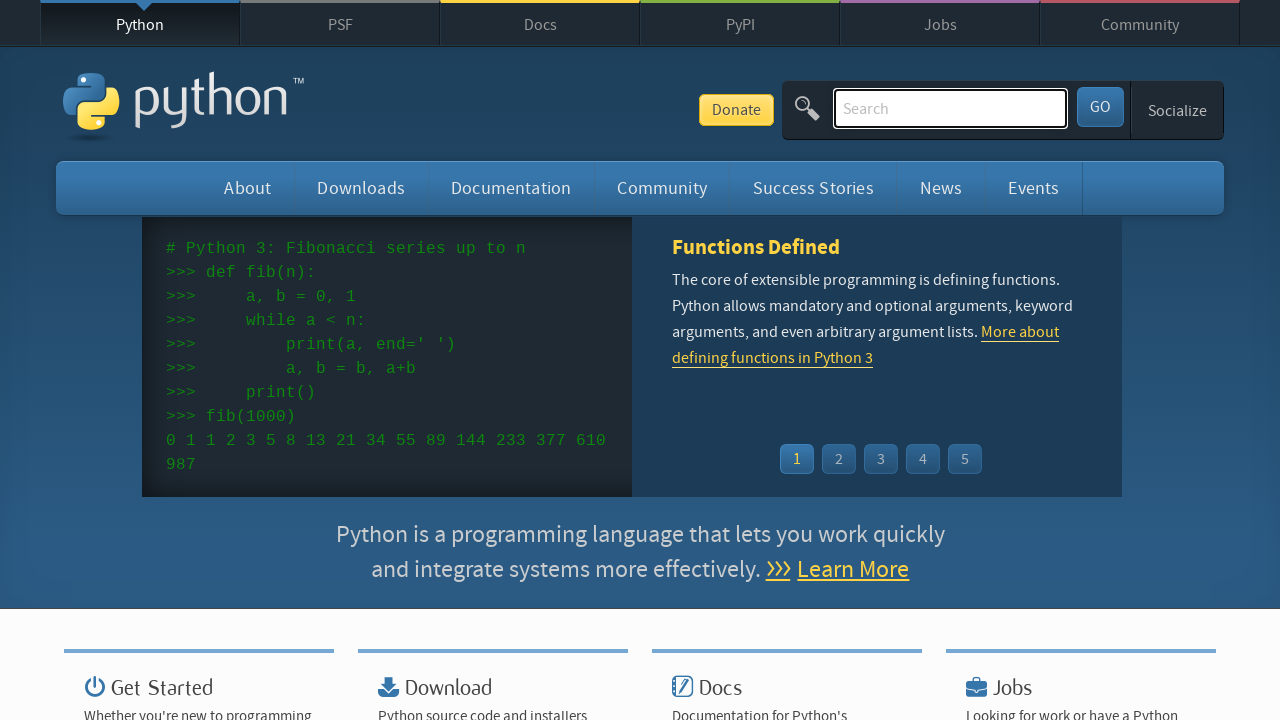

Filled search field with 'pycon' on input[name='q']
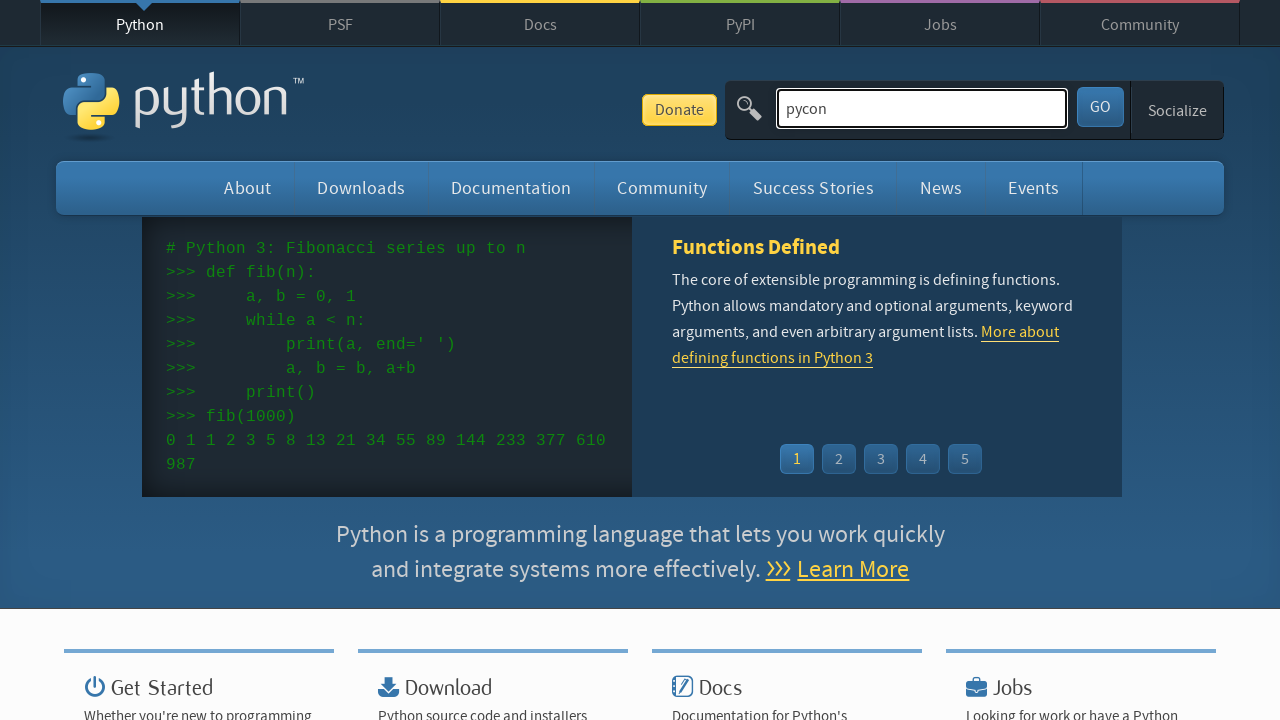

Pressed Enter to submit search query on input[name='q']
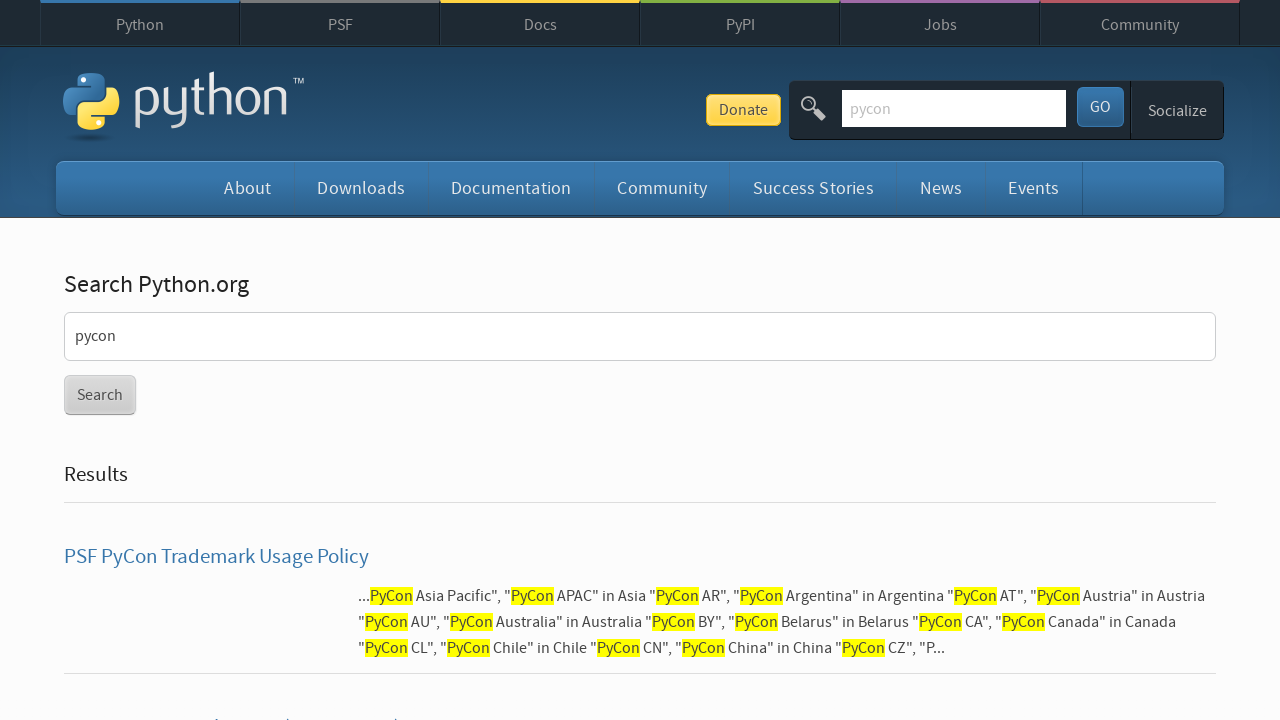

Waited for search results page to load (networkidle)
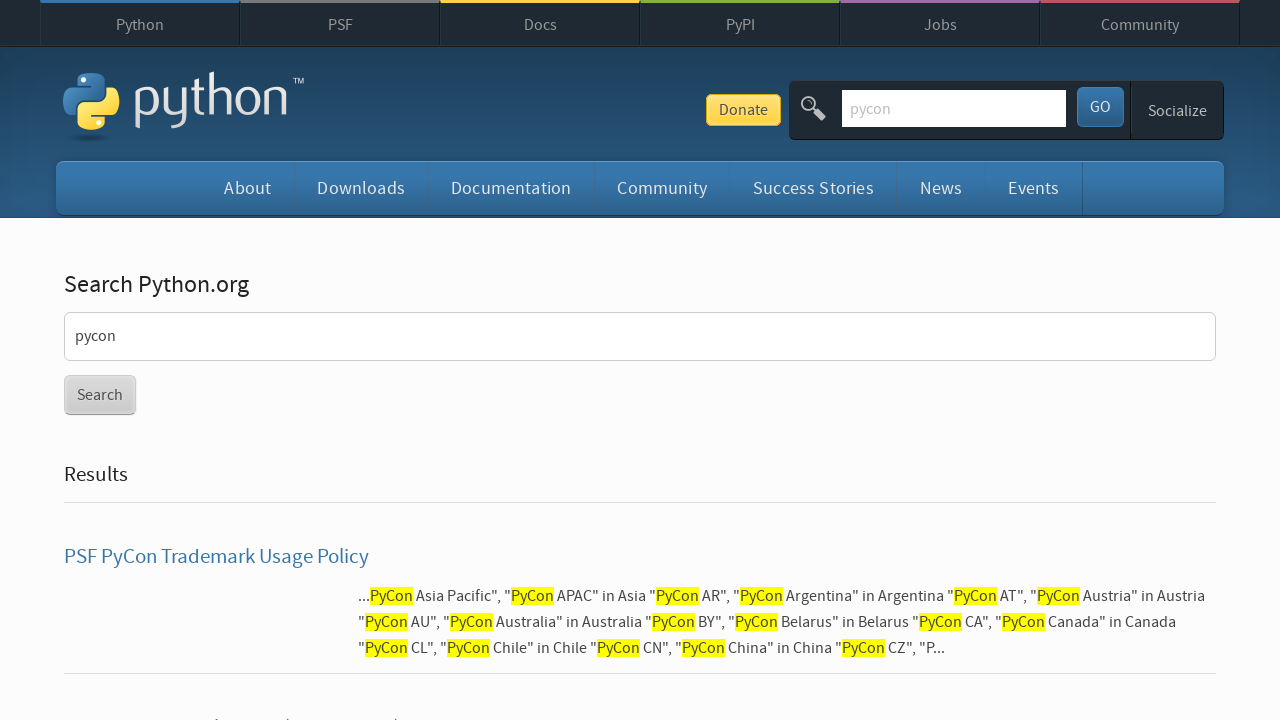

Verified that search results are displayed (no 'No results found' message)
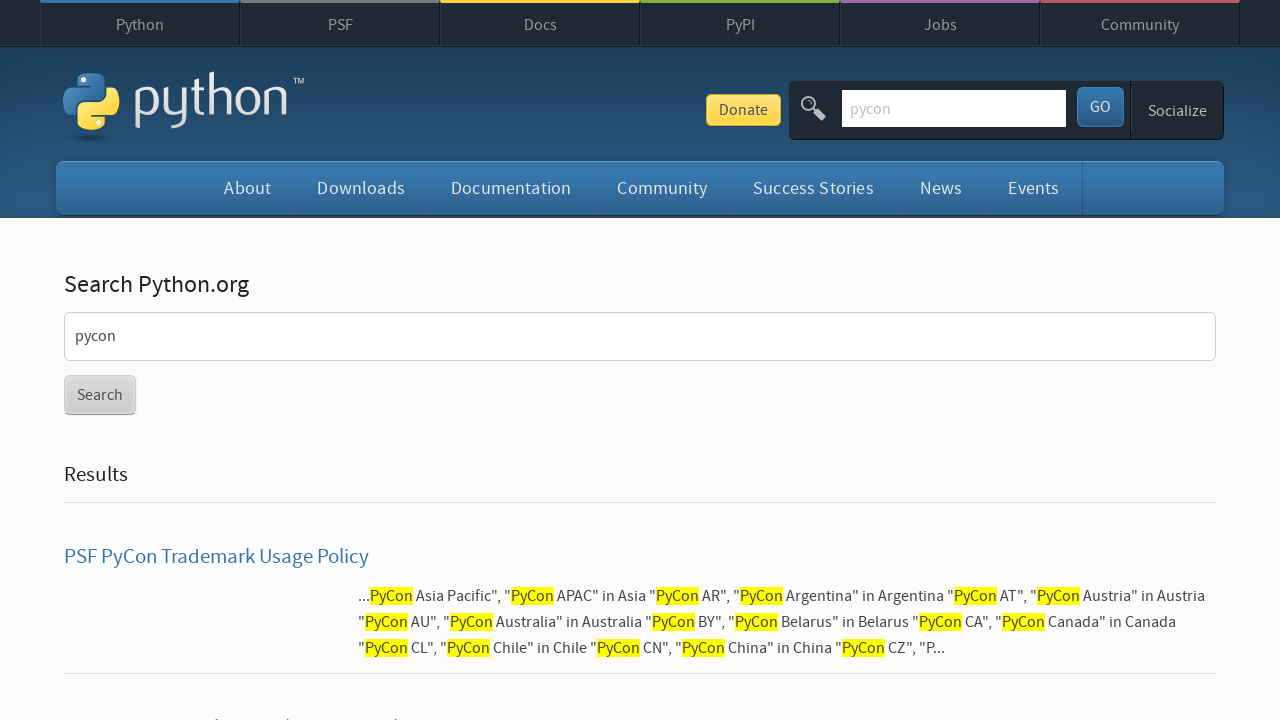

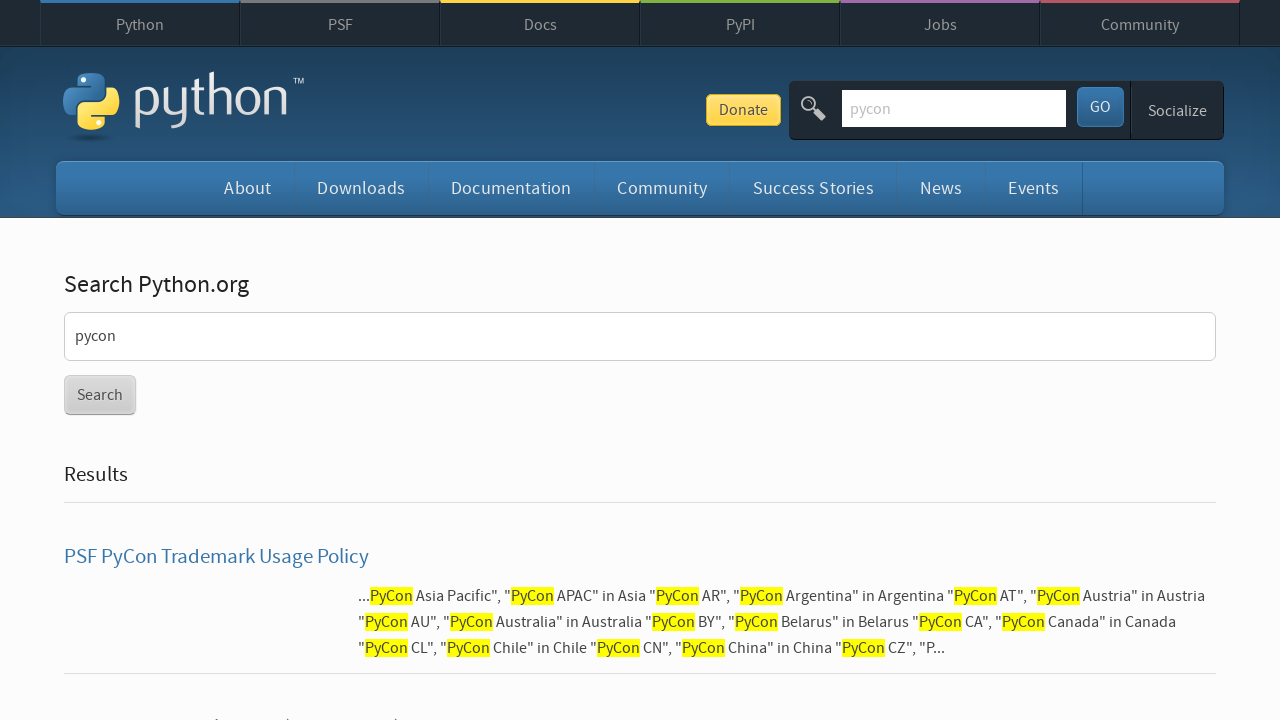